Tests dropdown selection functionality by selecting year, month, and day using different selection methods (by index, by value, and by visible text)

Starting URL: https://testcenter.techproeducation.com/index.php?page=dropdown

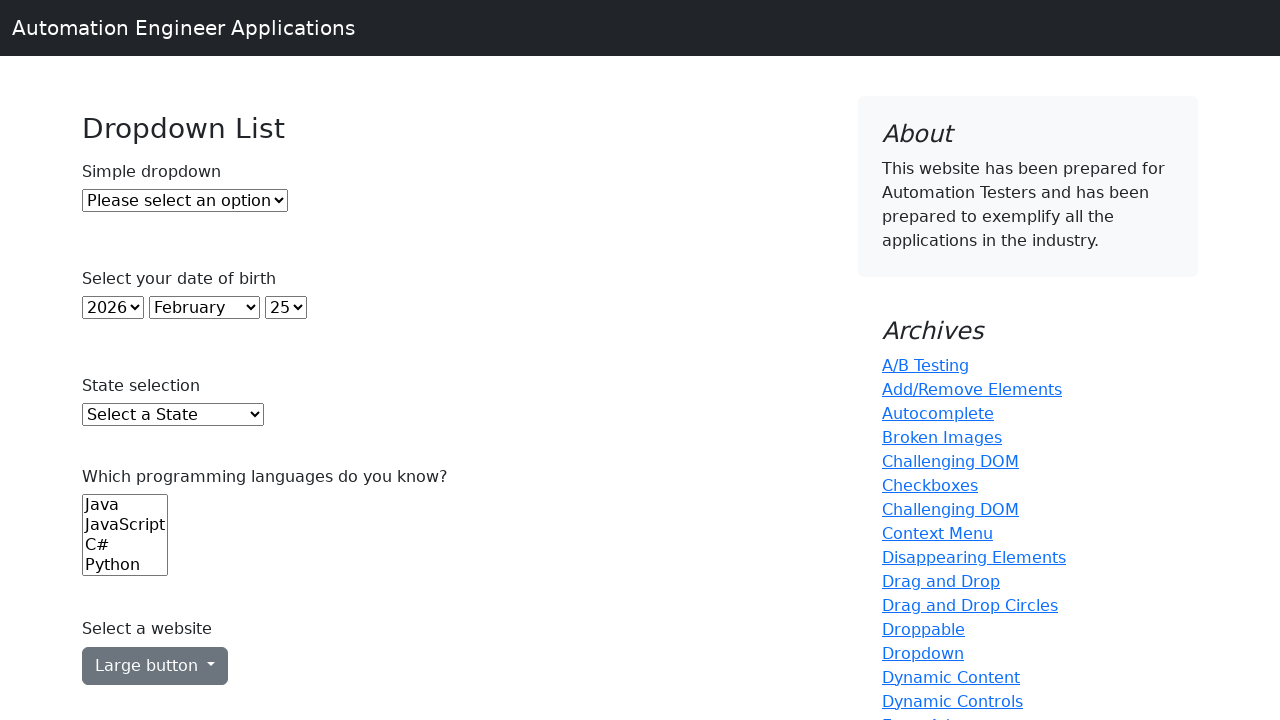

Navigated to dropdown selection test page
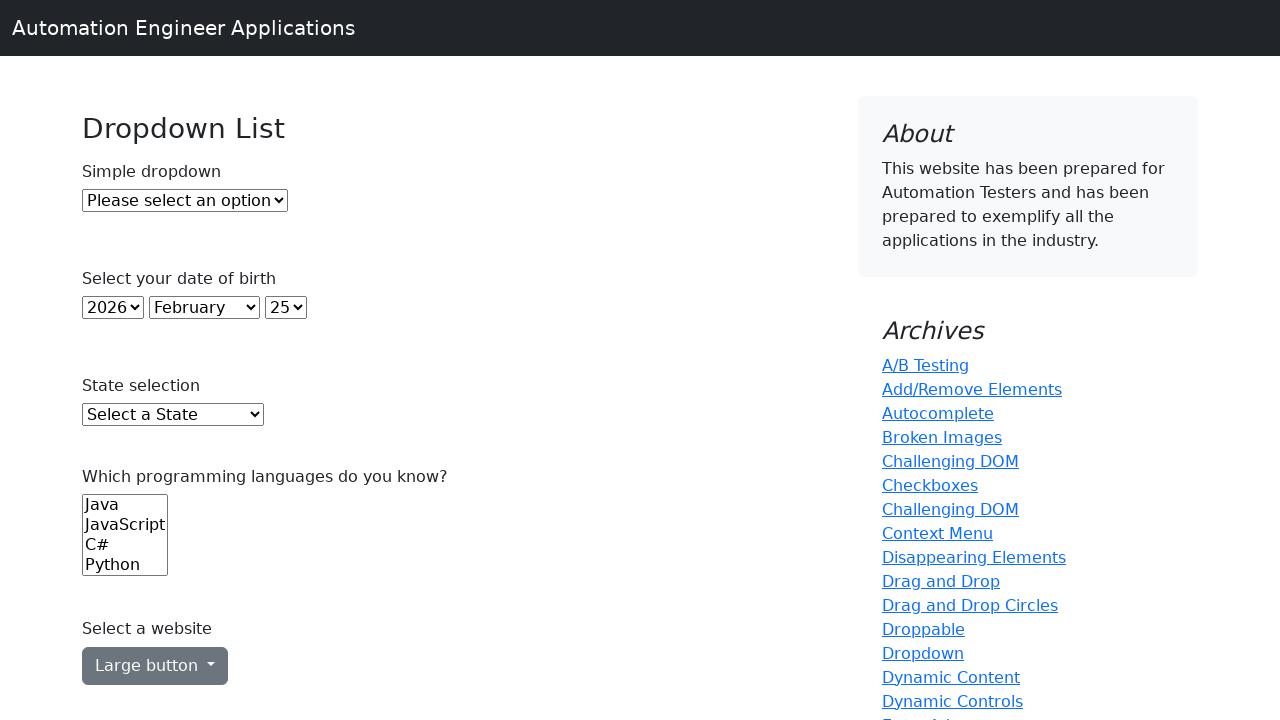

Selected year 2018 from year dropdown by index 5 on (//select)[2]
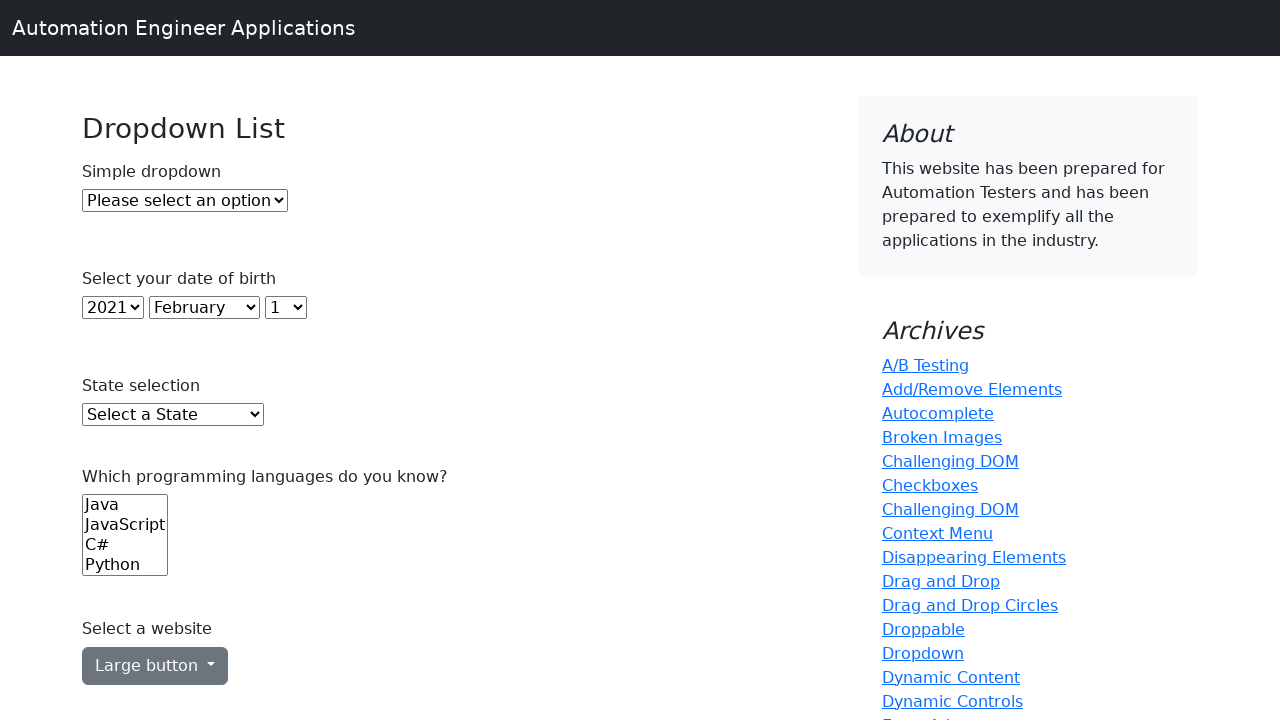

Selected month July from month dropdown by value '6' on (//select)[3]
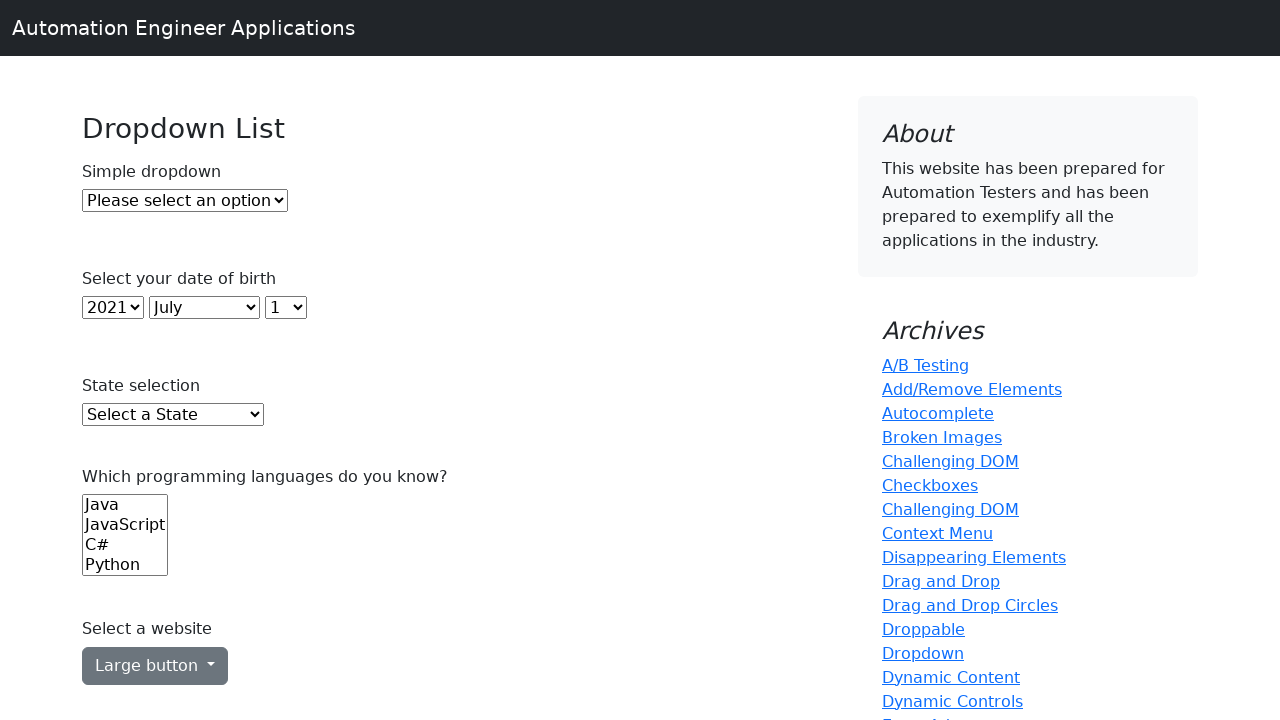

Selected day 15 from day dropdown by visible text on (//select)[4]
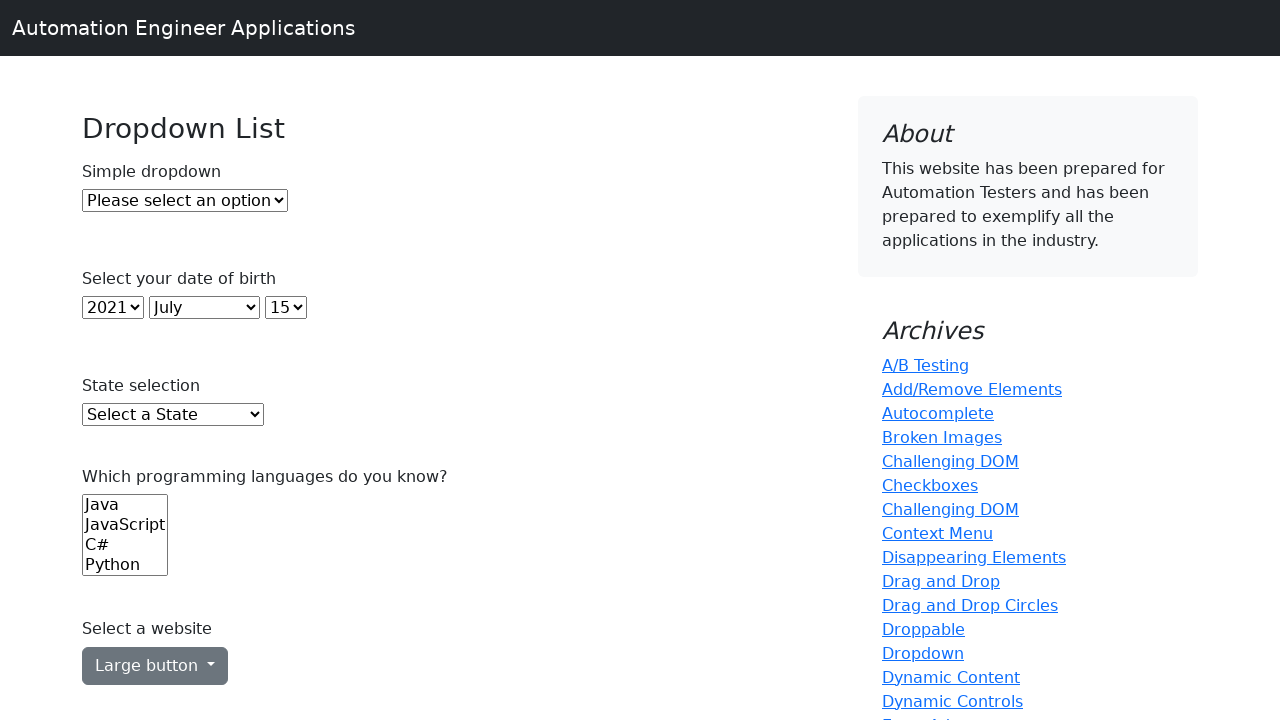

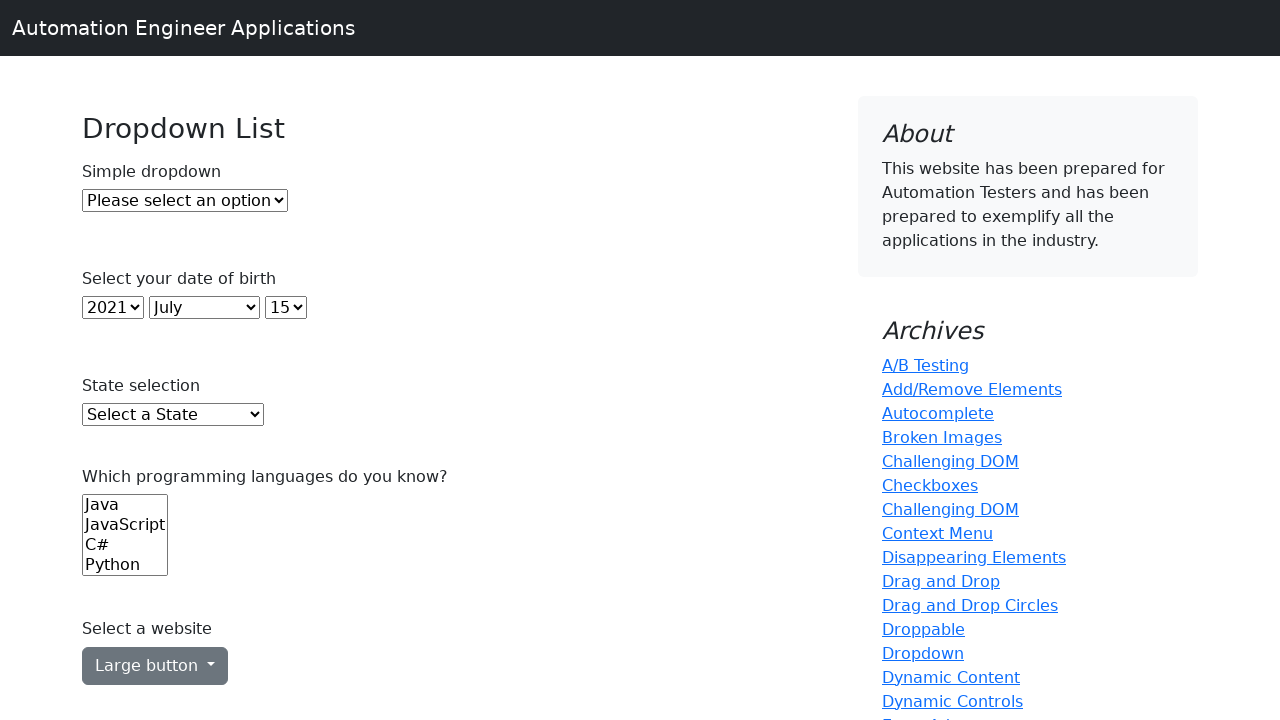